Tests horizontal scrolling functionality by scrolling right and then left on the page

Starting URL: http://omayo.blogspot.com/

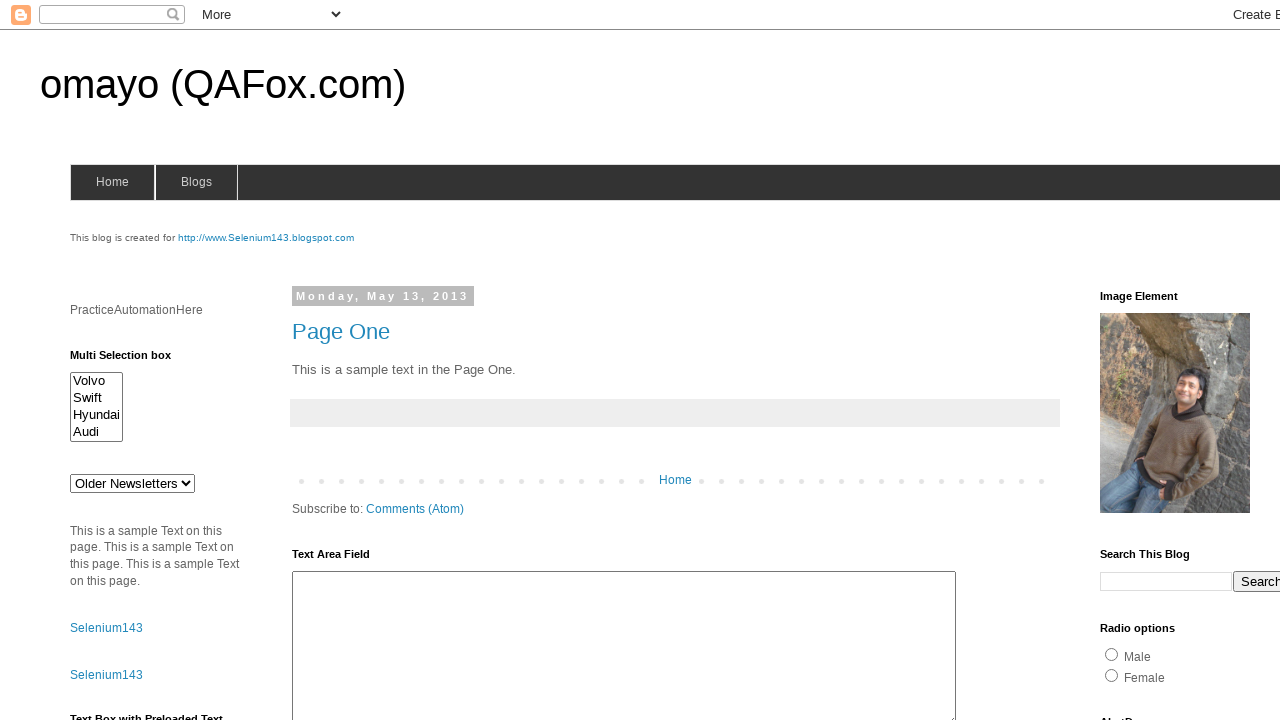

Scrolled horizontally to the right by 200 pixels
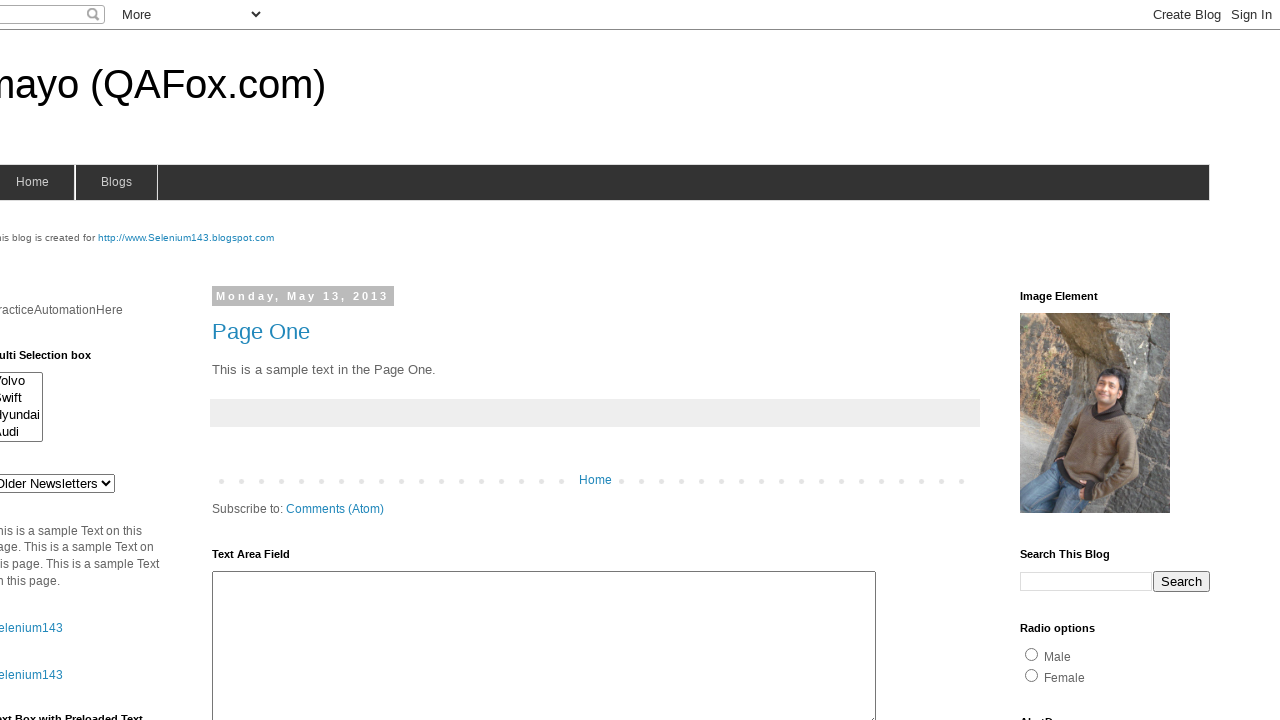

Waited 1 second to observe the horizontal scroll
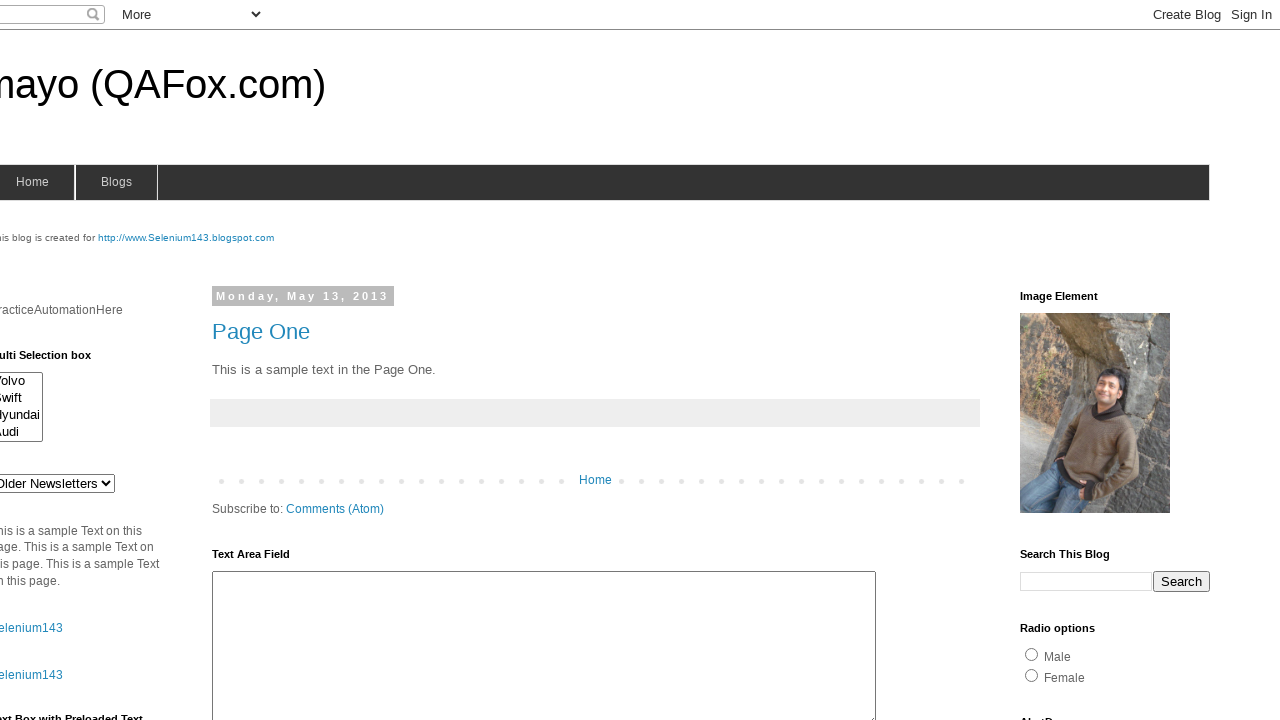

Scrolled horizontally back to the left by 200 pixels
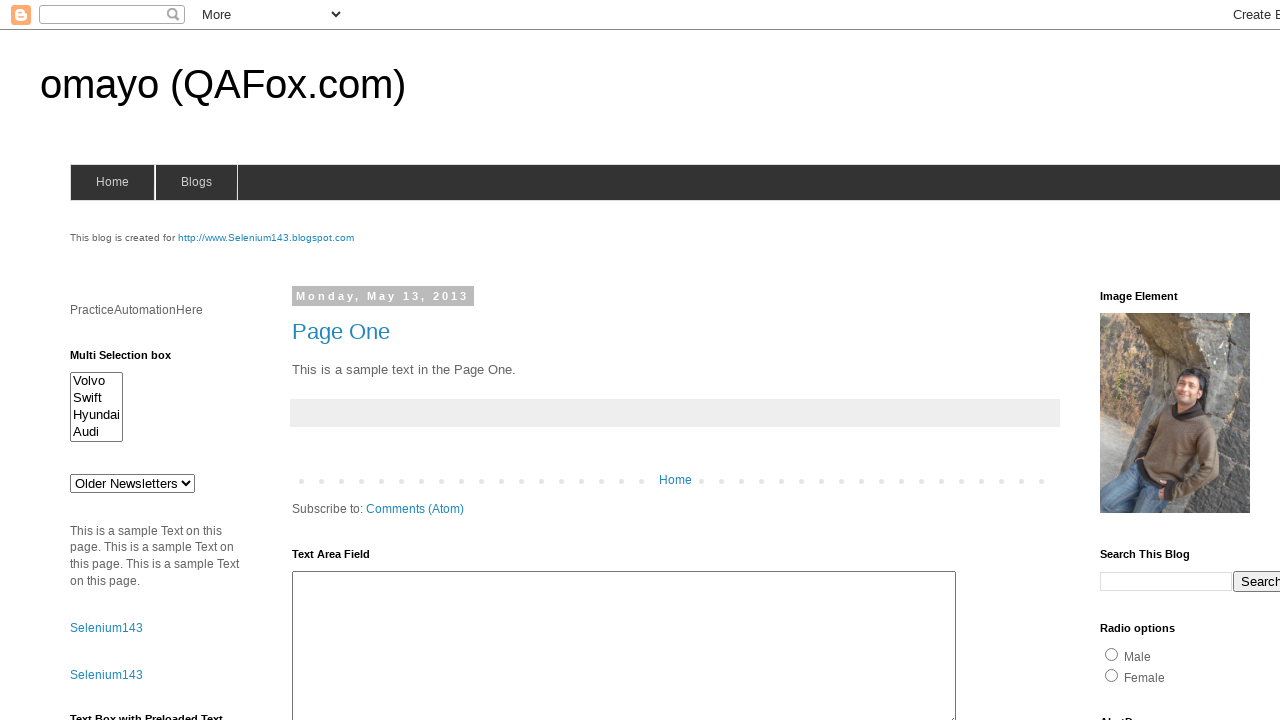

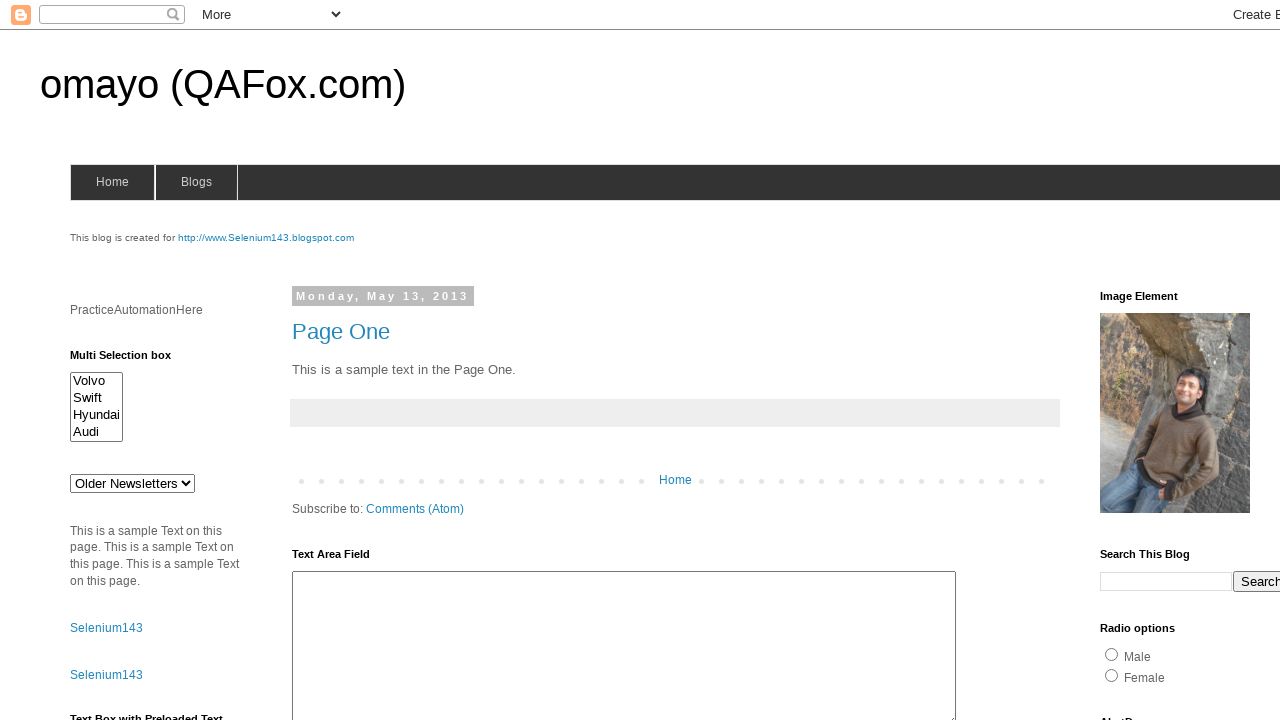